Tests the second checkbox functionality by verifying its initial checked state, clicking it to uncheck, and verifying it becomes unchecked.

Starting URL: http://the-internet.herokuapp.com/checkboxes

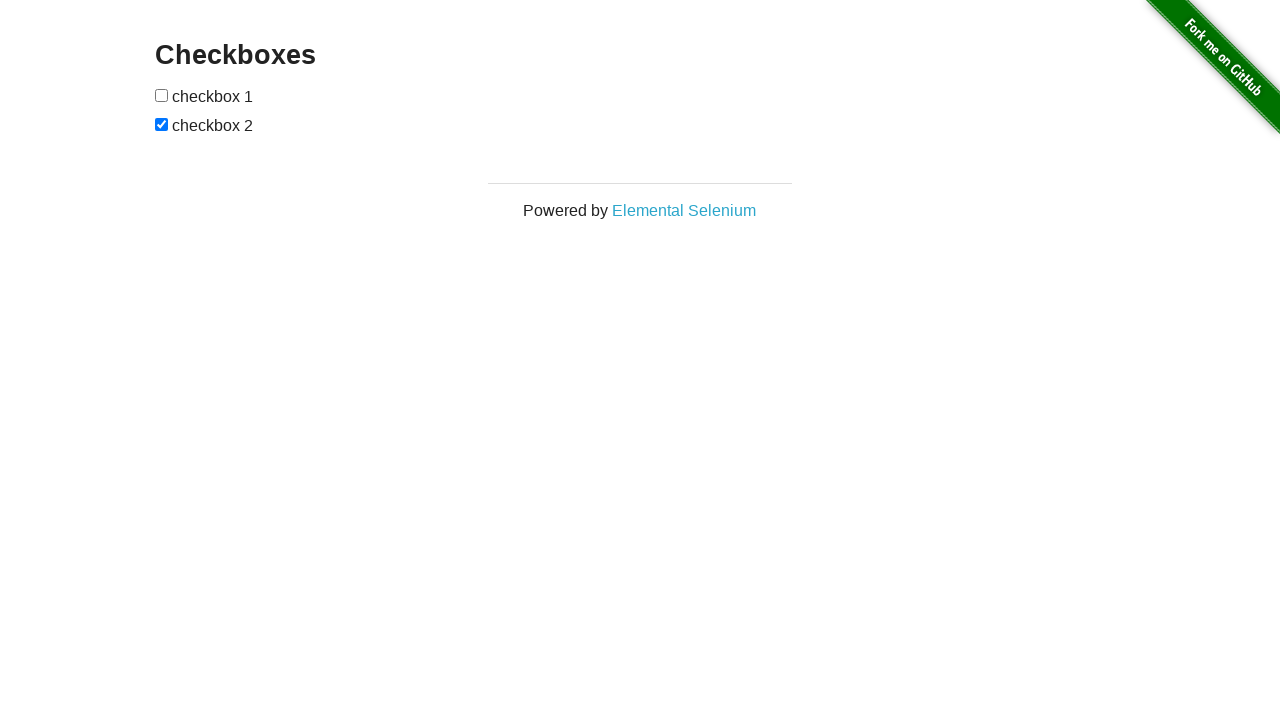

Located the second checkbox element
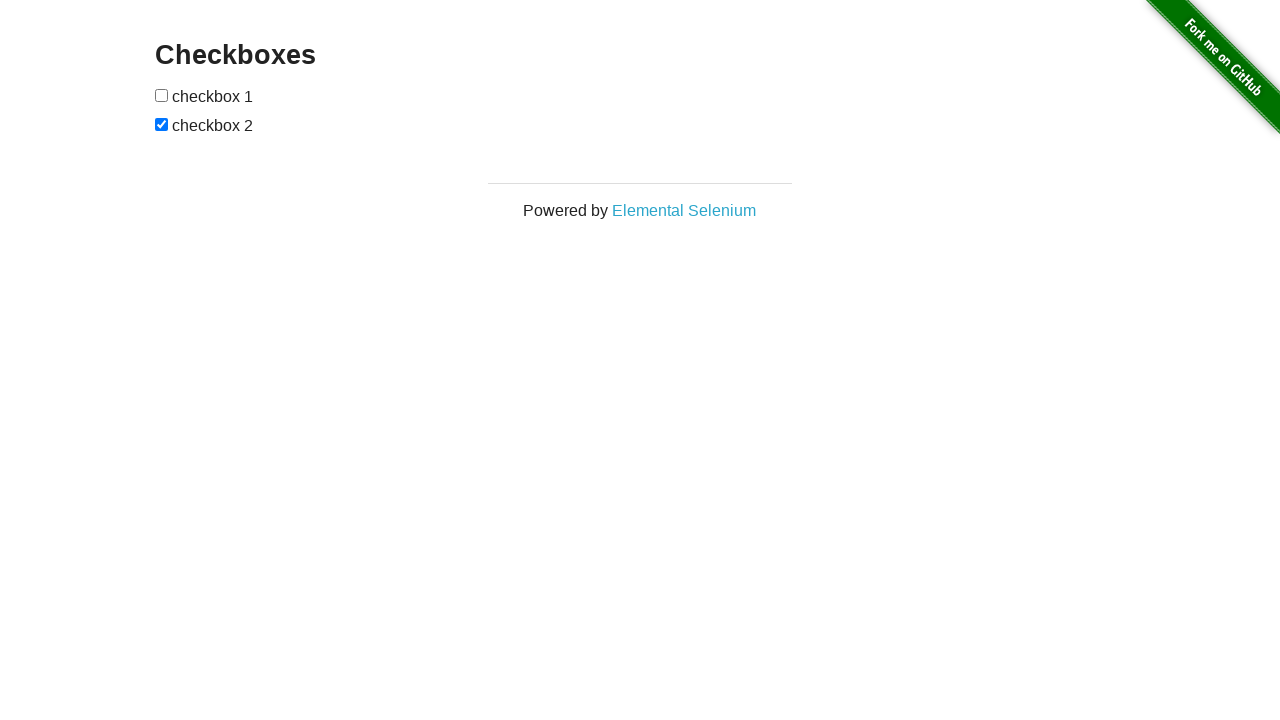

Verified second checkbox is initially checked
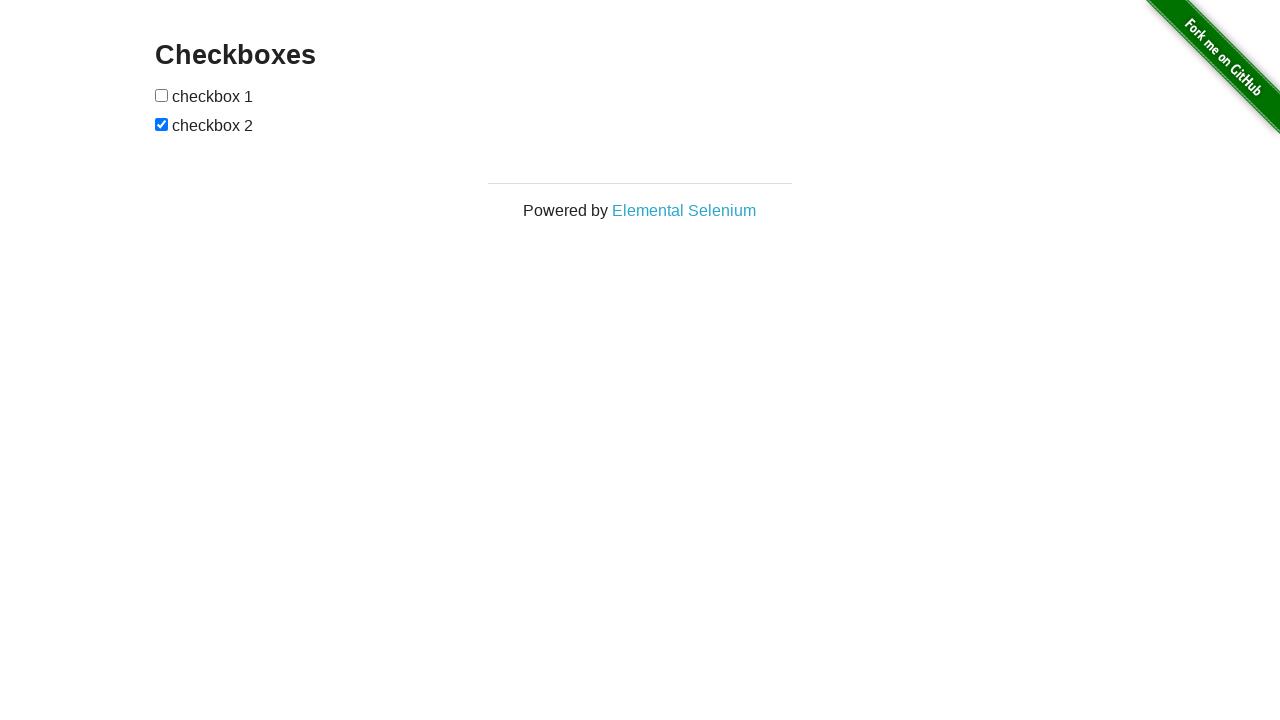

Clicked second checkbox to uncheck it at (162, 124) on [type=checkbox] >> nth=1
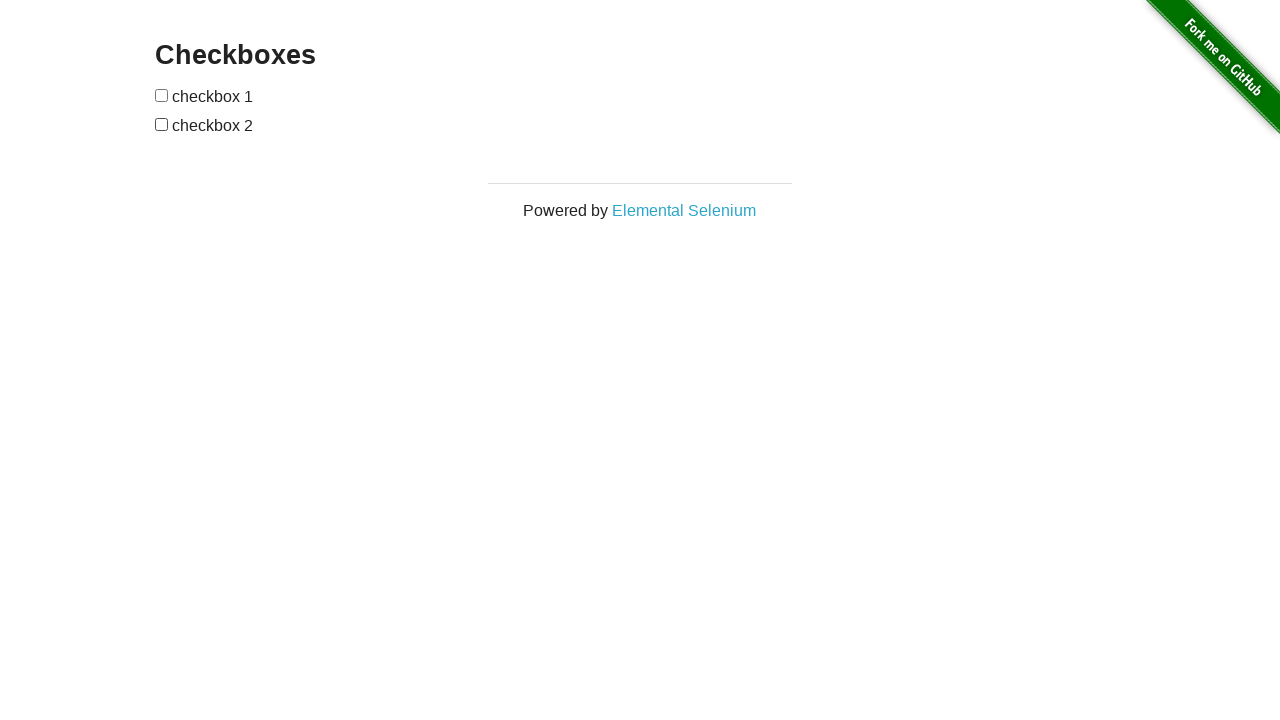

Verified second checkbox is now unchecked
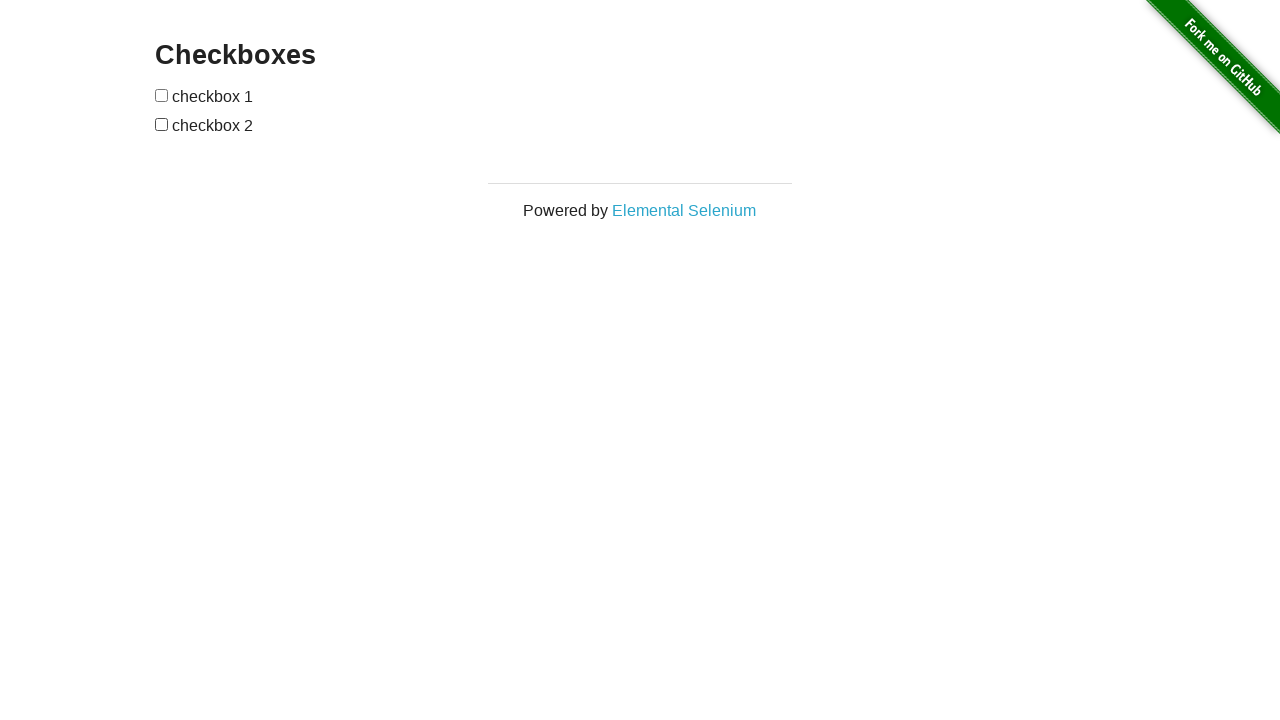

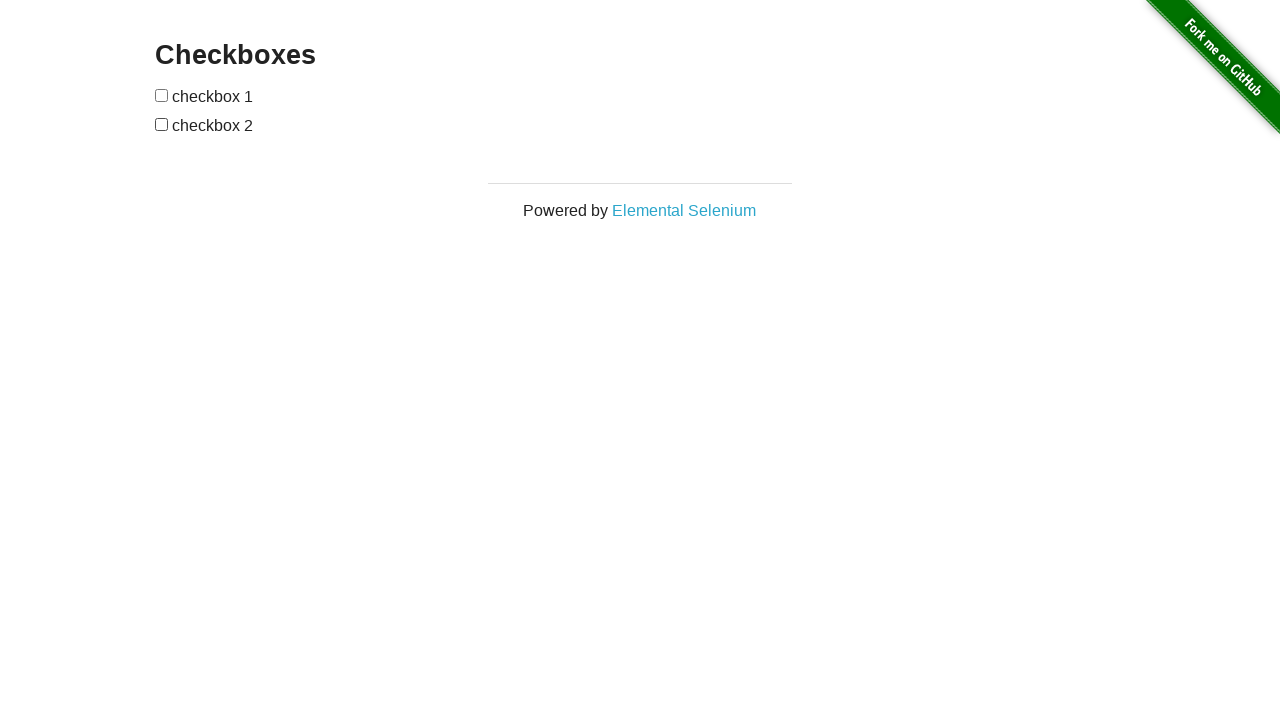